Tests browser confirm dialog handling by clicking the confirm button, validating the message, and dismissing the dialog.

Starting URL: https://rahulshettyacademy.com/AutomationPractice/

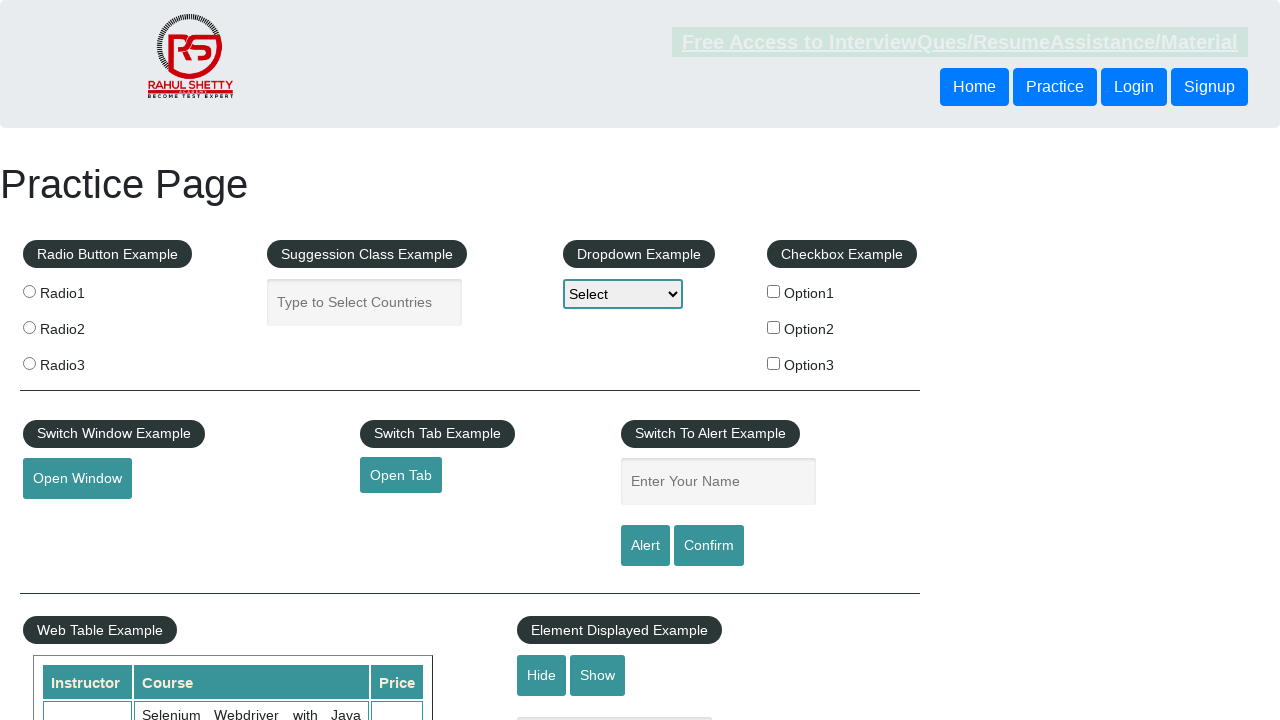

Set up dialog handler to capture and dismiss confirm dialog
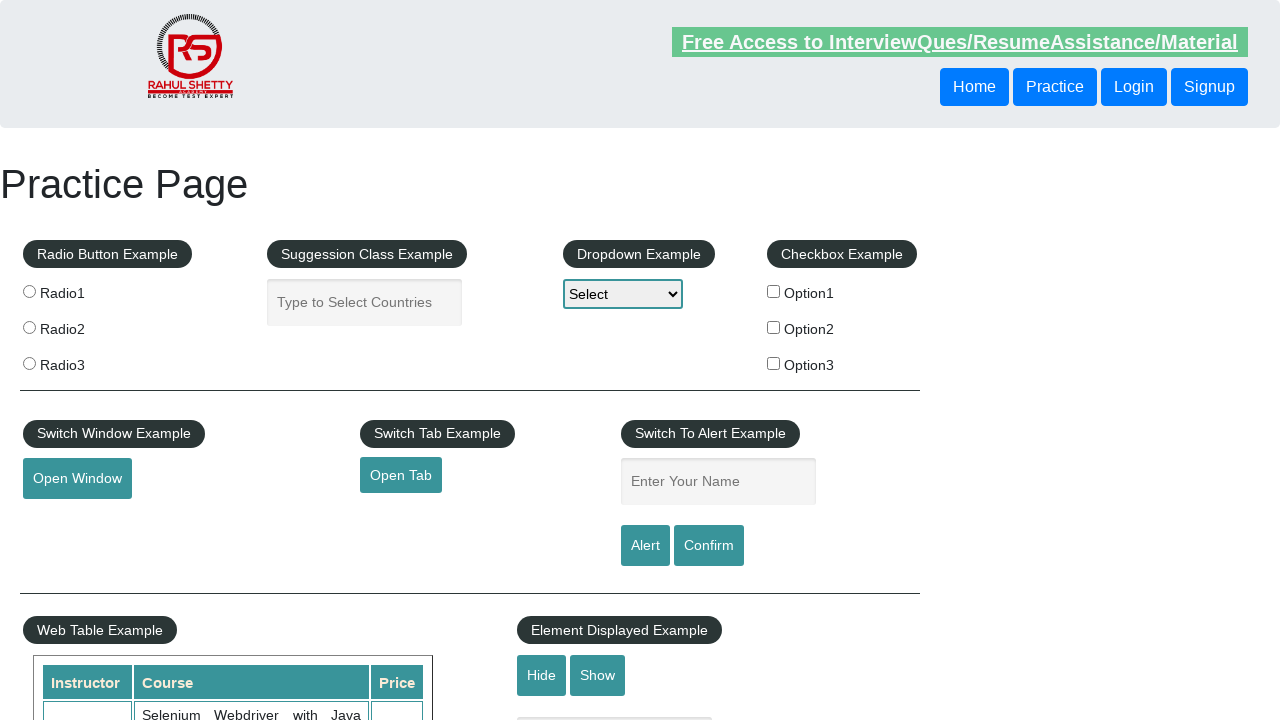

Clicked the confirm button at (709, 546) on #confirmbtn
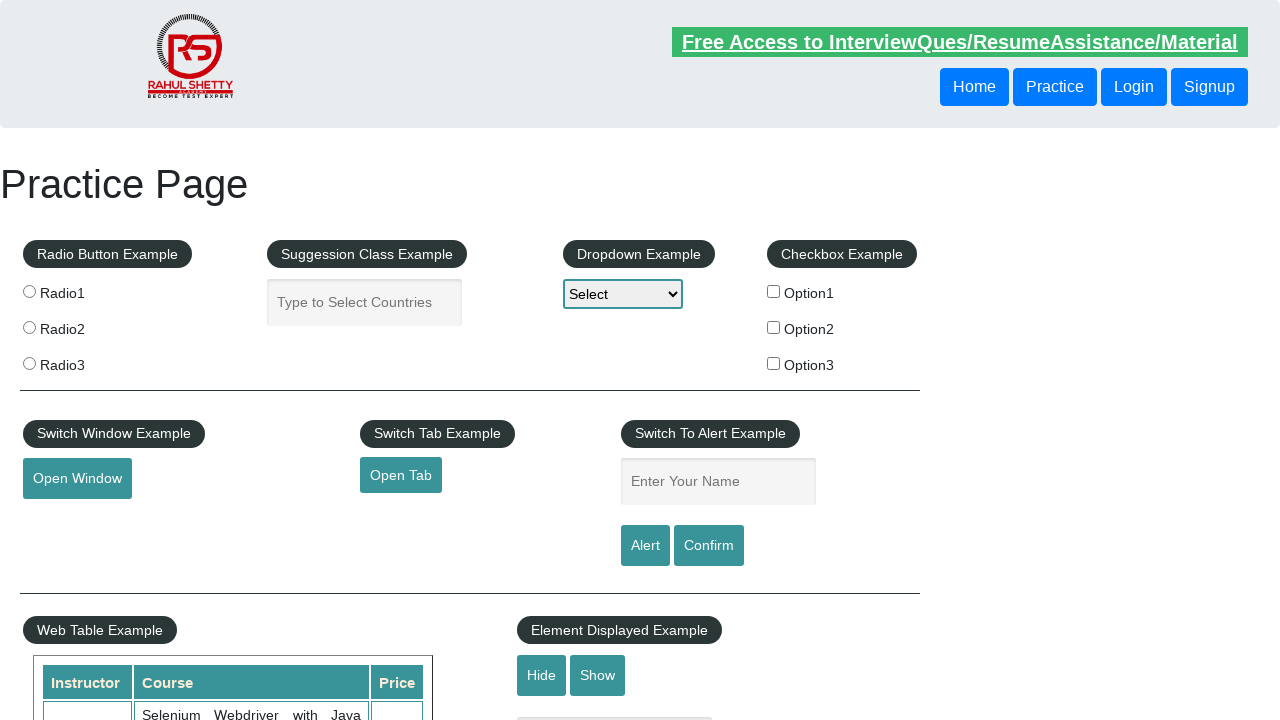

Waited 500ms for dialog to be processed
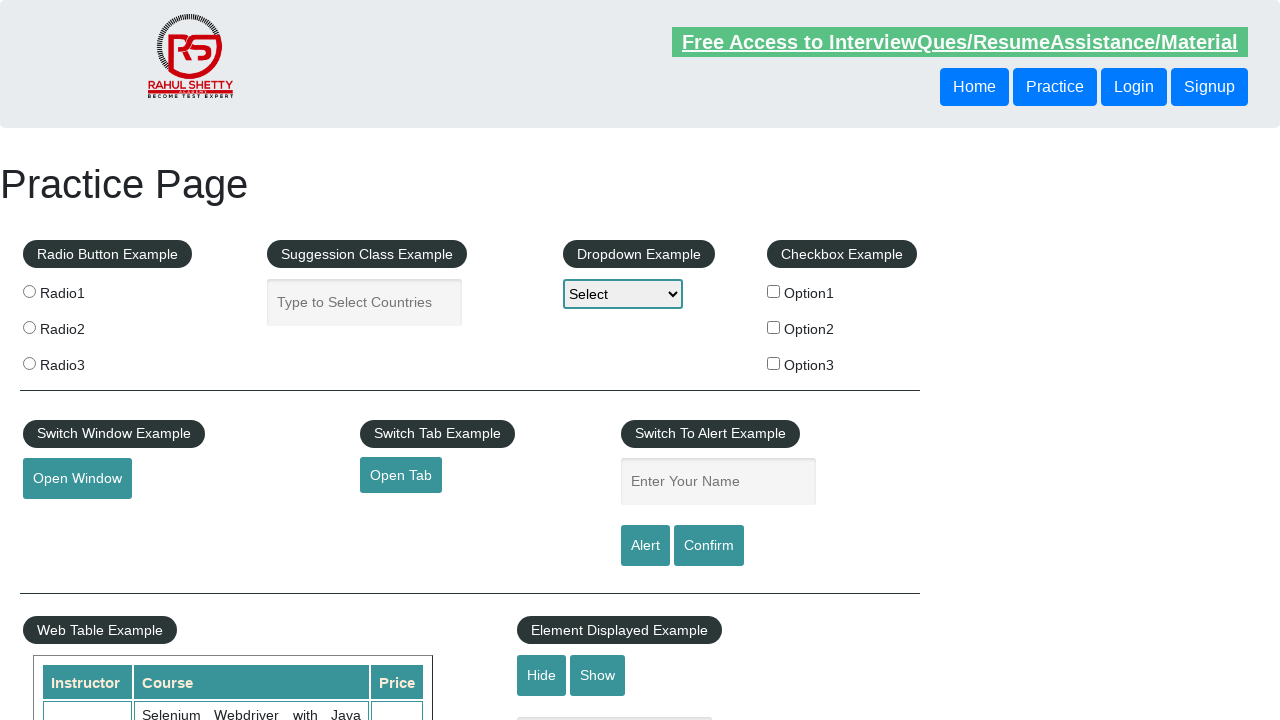

Verified confirm dialog message is 'Hello , Are you sure you want to confirm?'
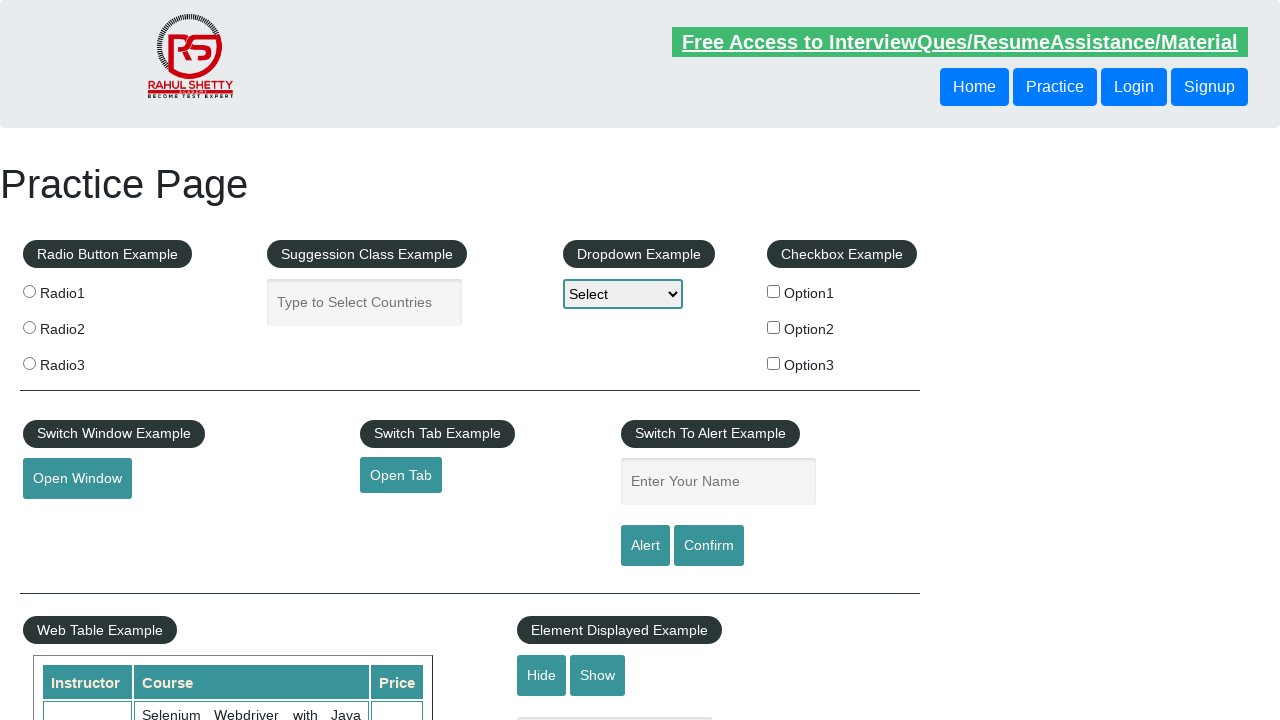

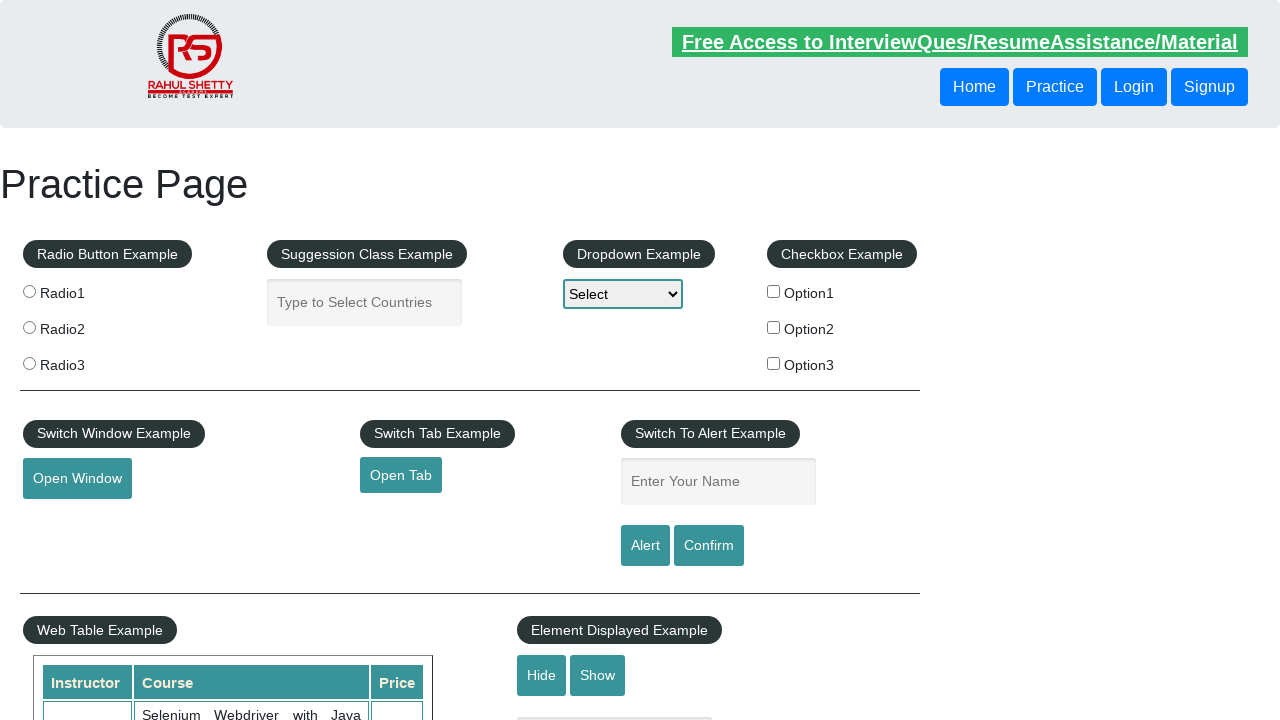